Tests browser window handling by opening a new tab, switching to it to read content, then switching back to the original window

Starting URL: https://demoqa.com/browser-windows

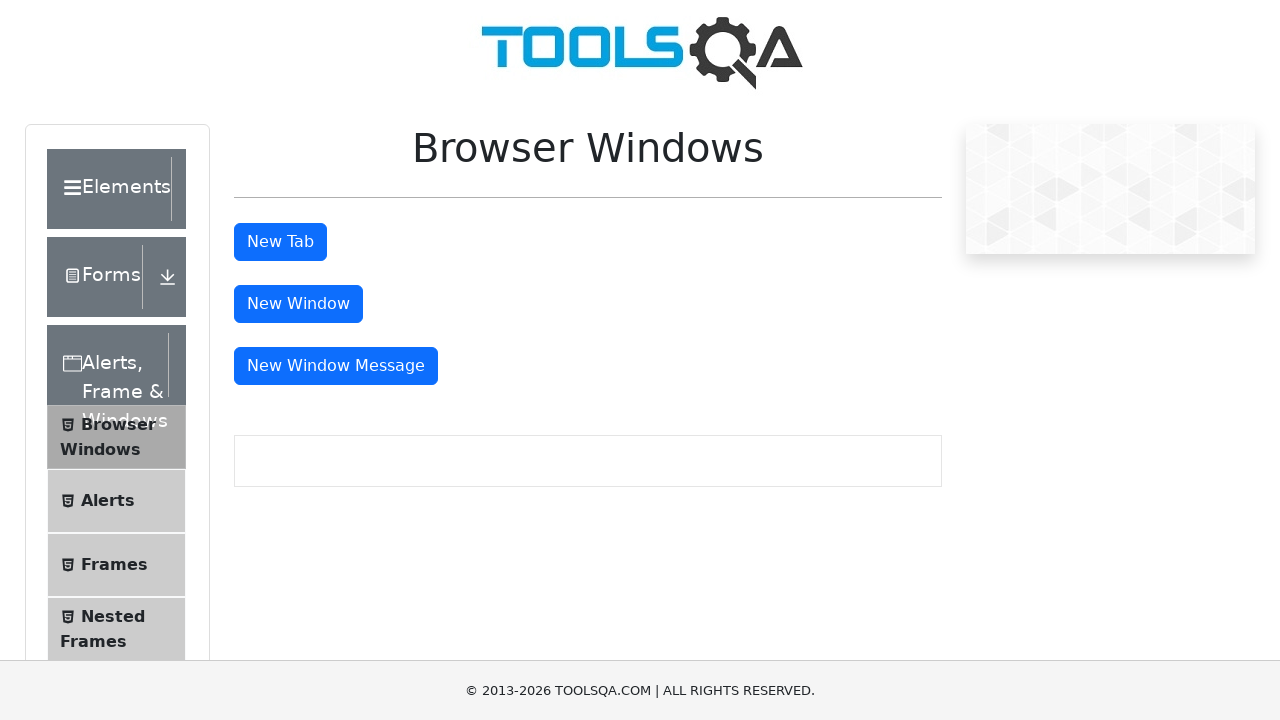

Clicked button to open new tab at (280, 242) on button#tabButton
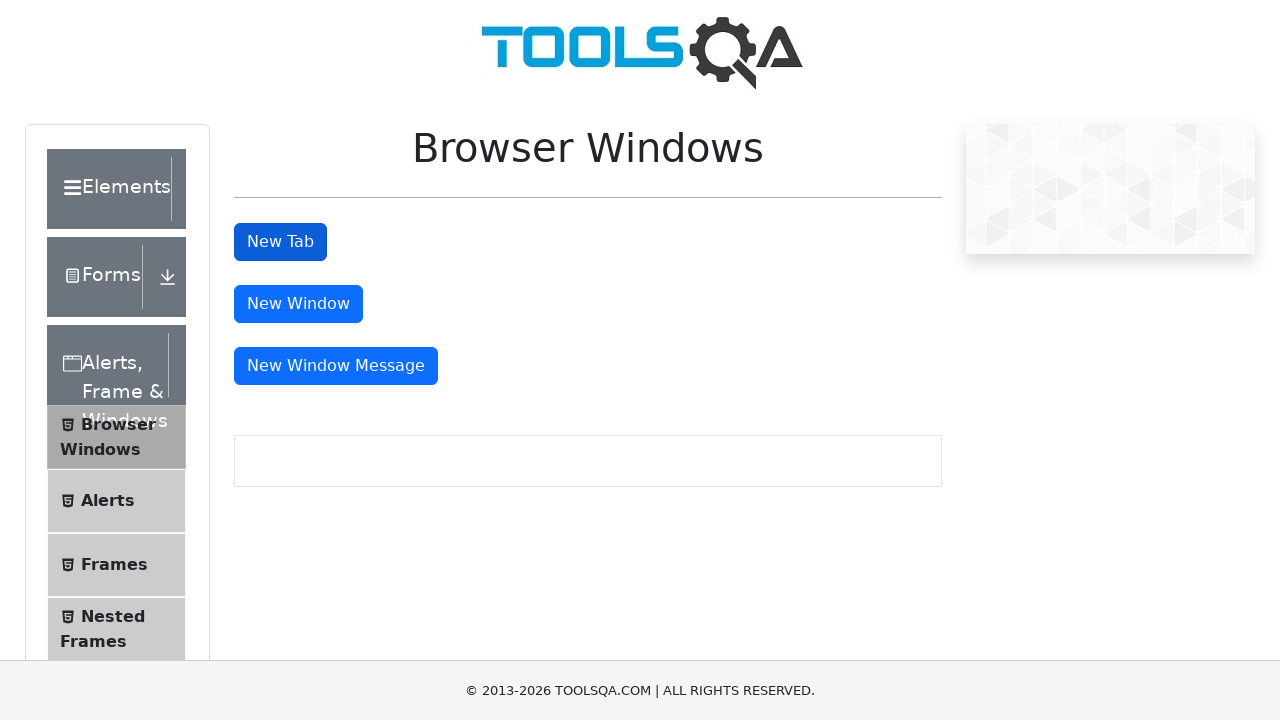

Retrieved all open pages from context
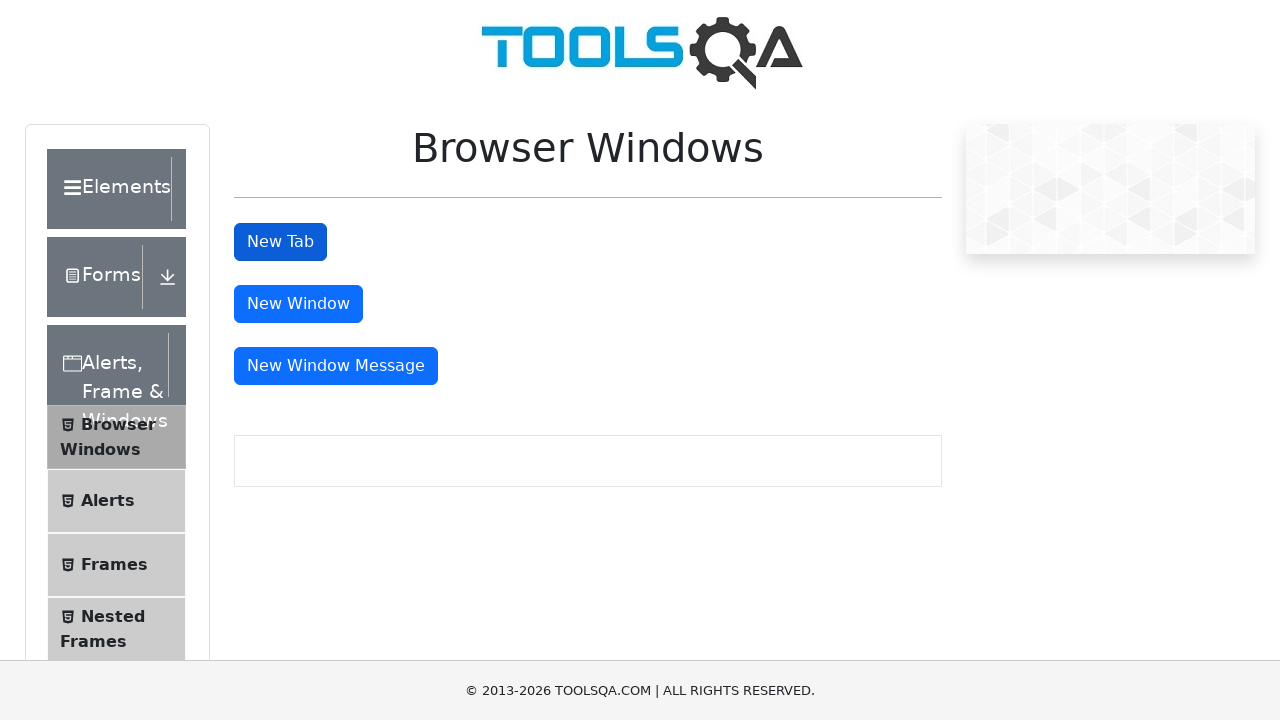

Switched to new tab (second page)
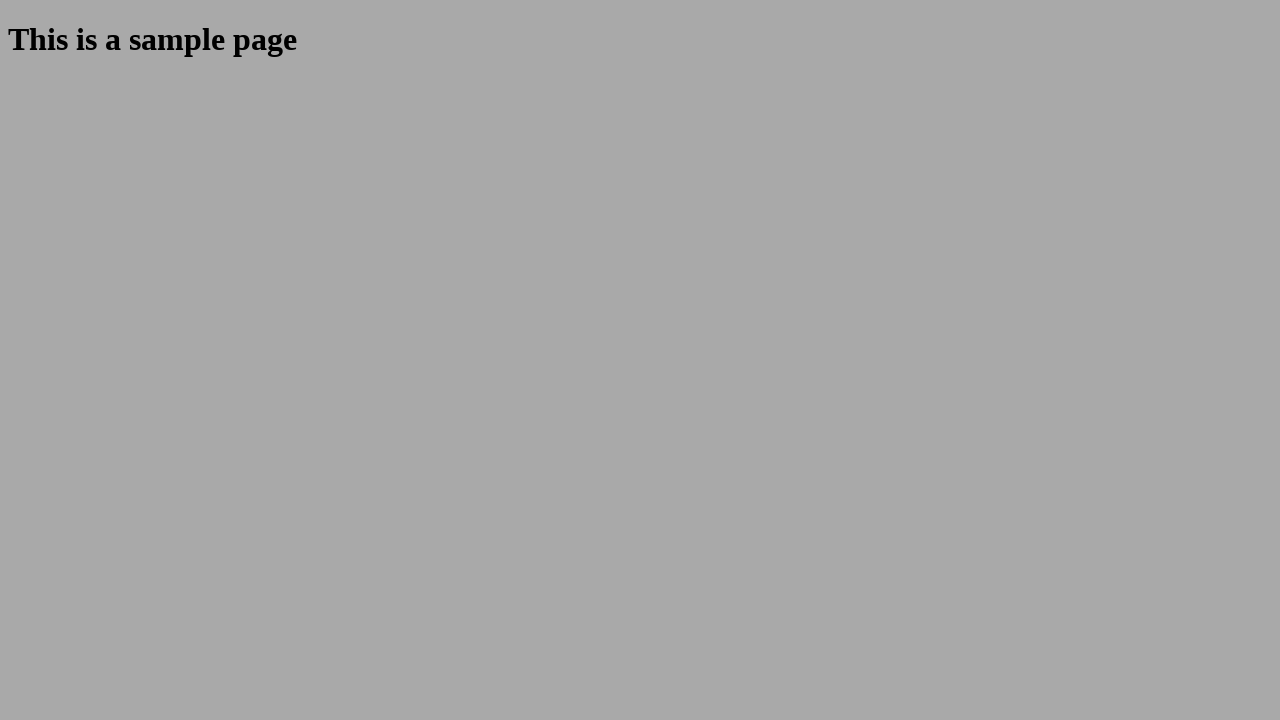

Waited for heading element to load in new tab
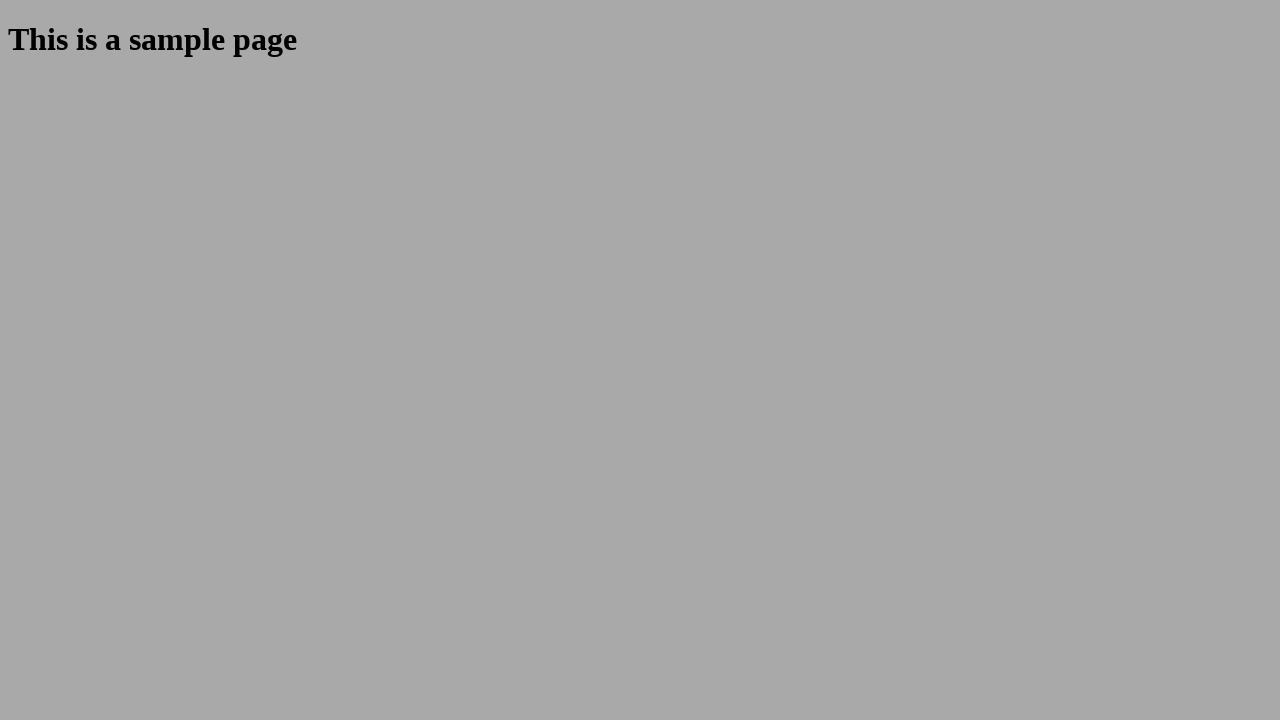

Retrieved heading text from new tab: 'This is a sample page'
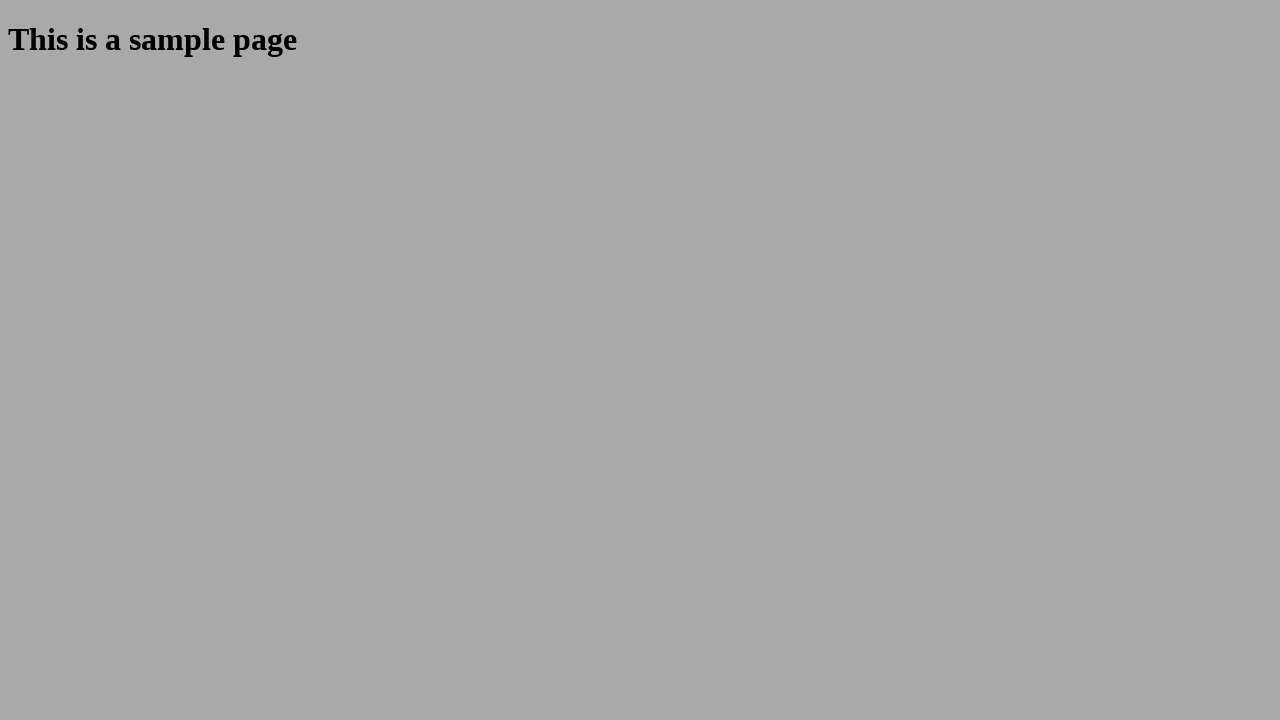

Printed heading text to console
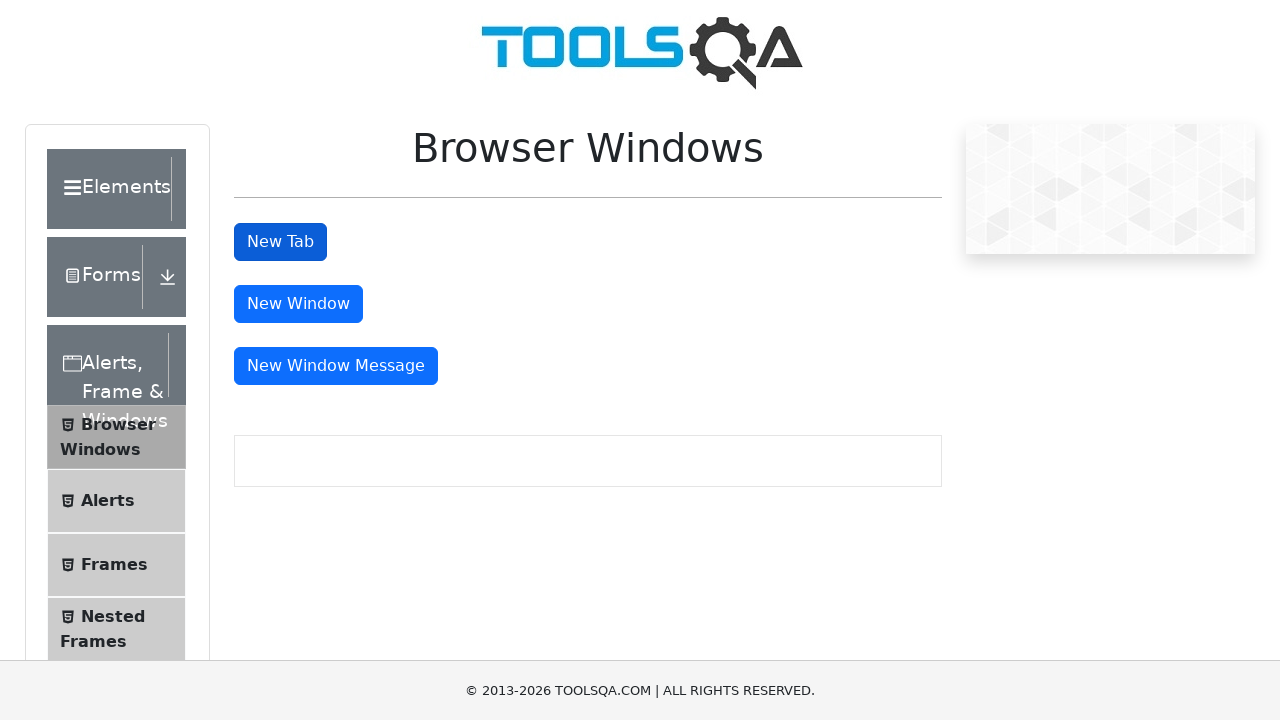

Closed new tab
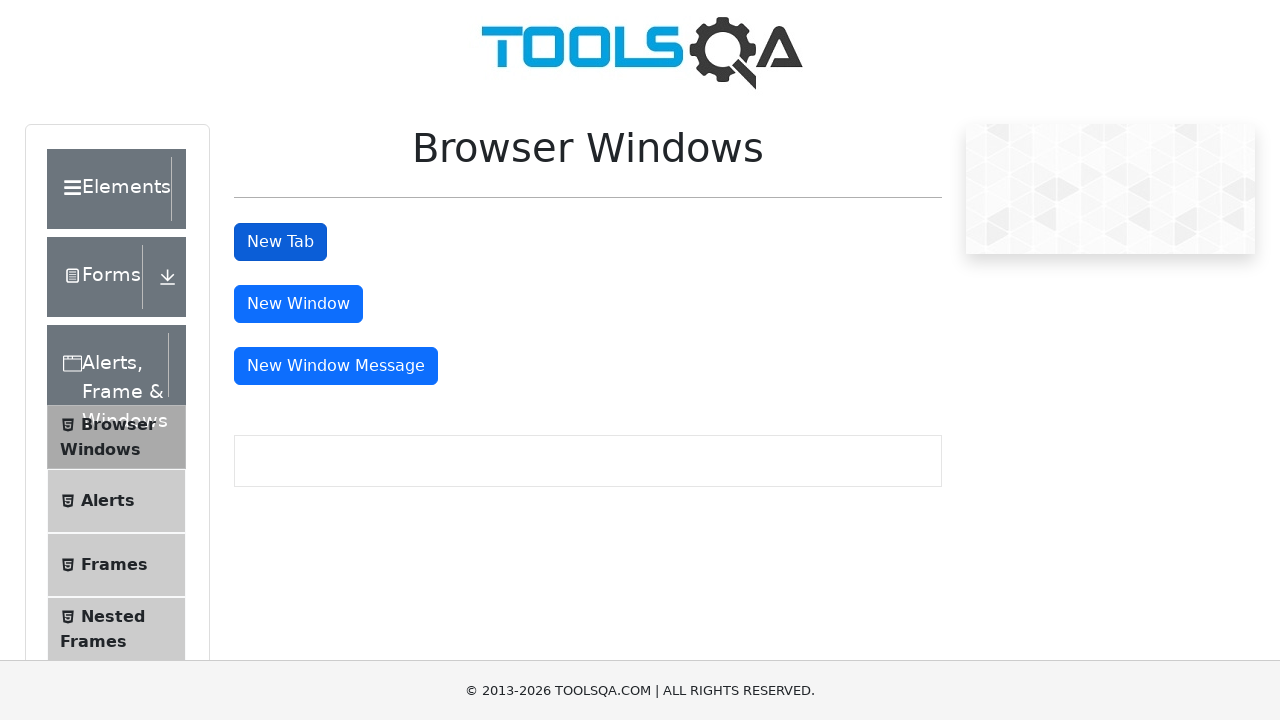

Retrieved button text from original tab: 'New Tab'
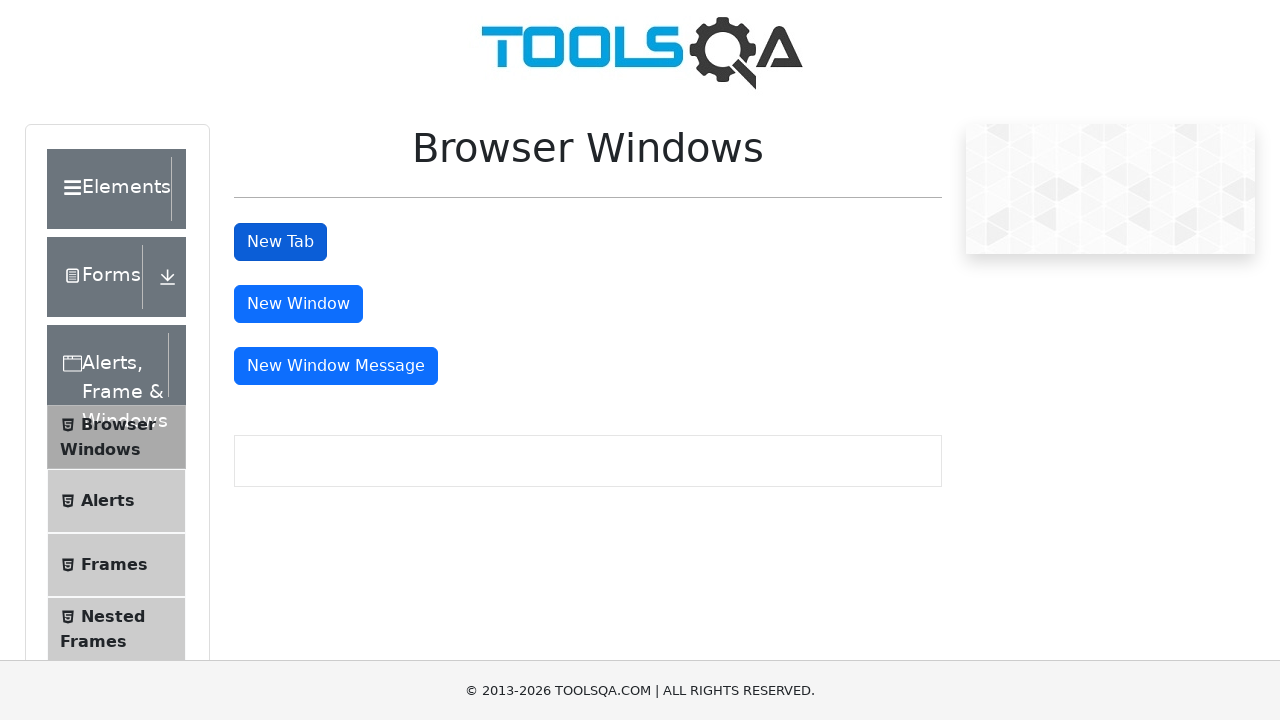

Printed button text to console
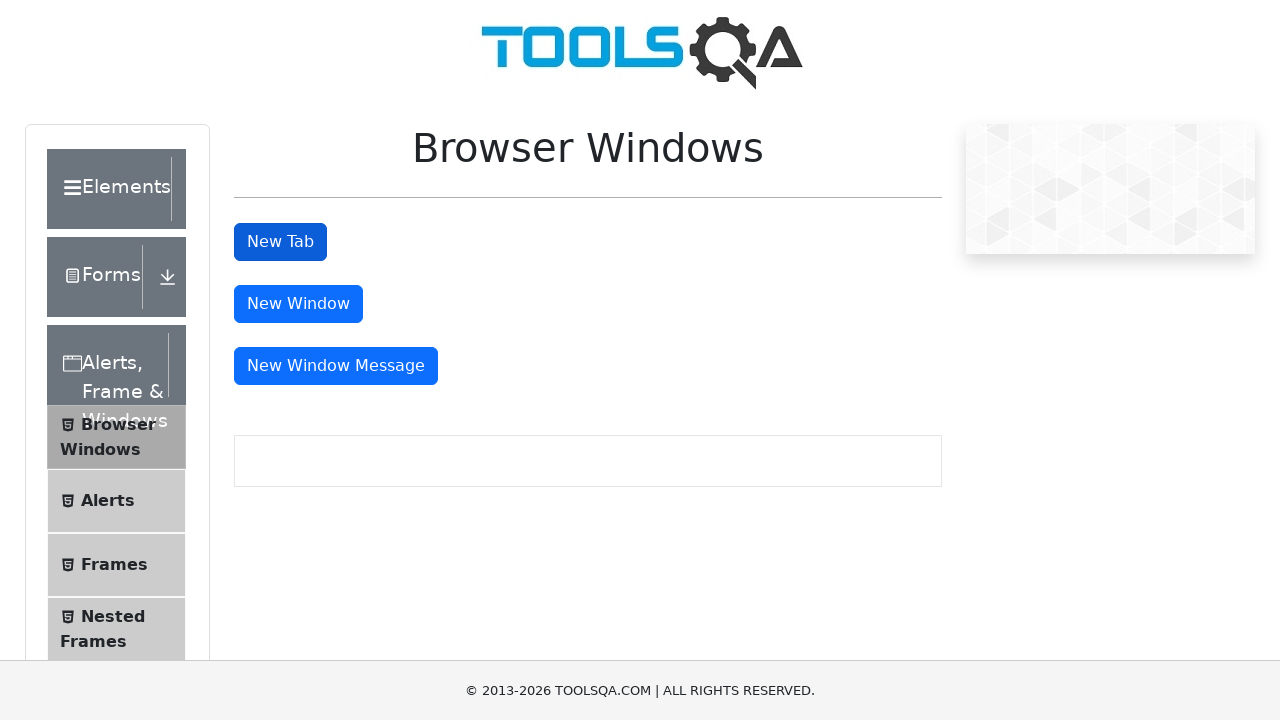

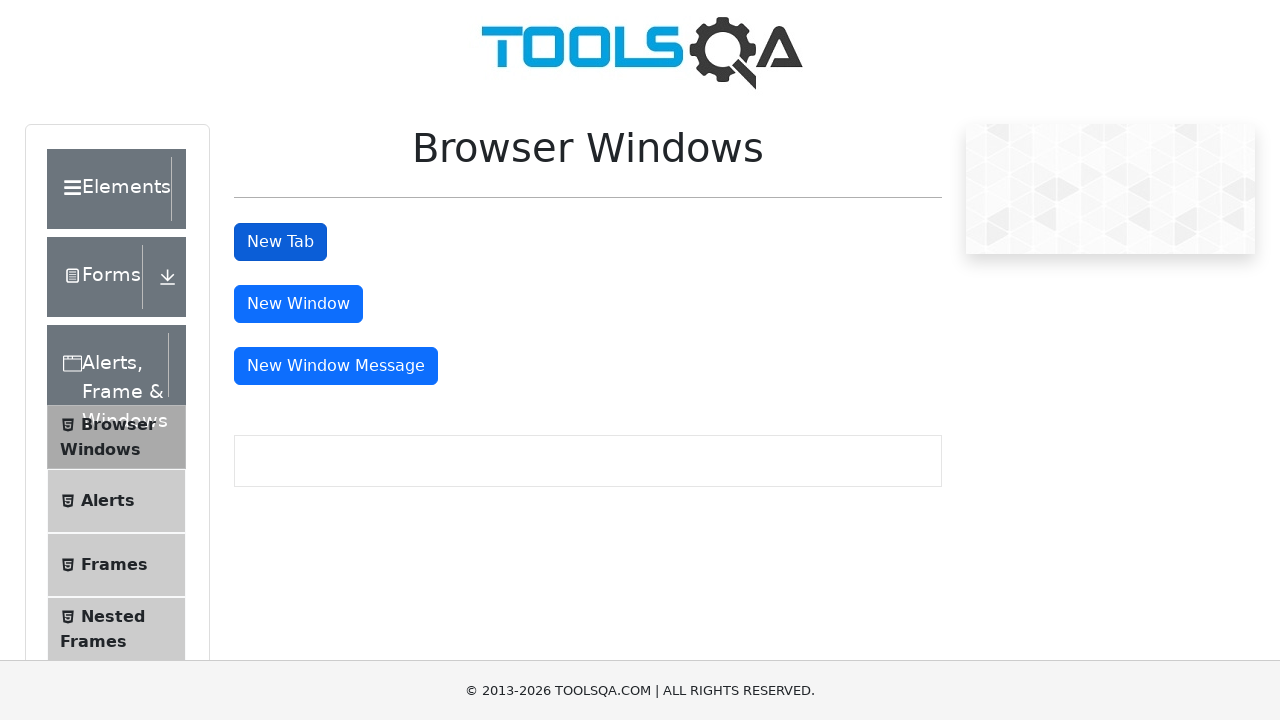